Tests that the Due column can be sorted in descending order by clicking the column header twice and verifying the values are in decreasing order

Starting URL: http://the-internet.herokuapp.com/tables

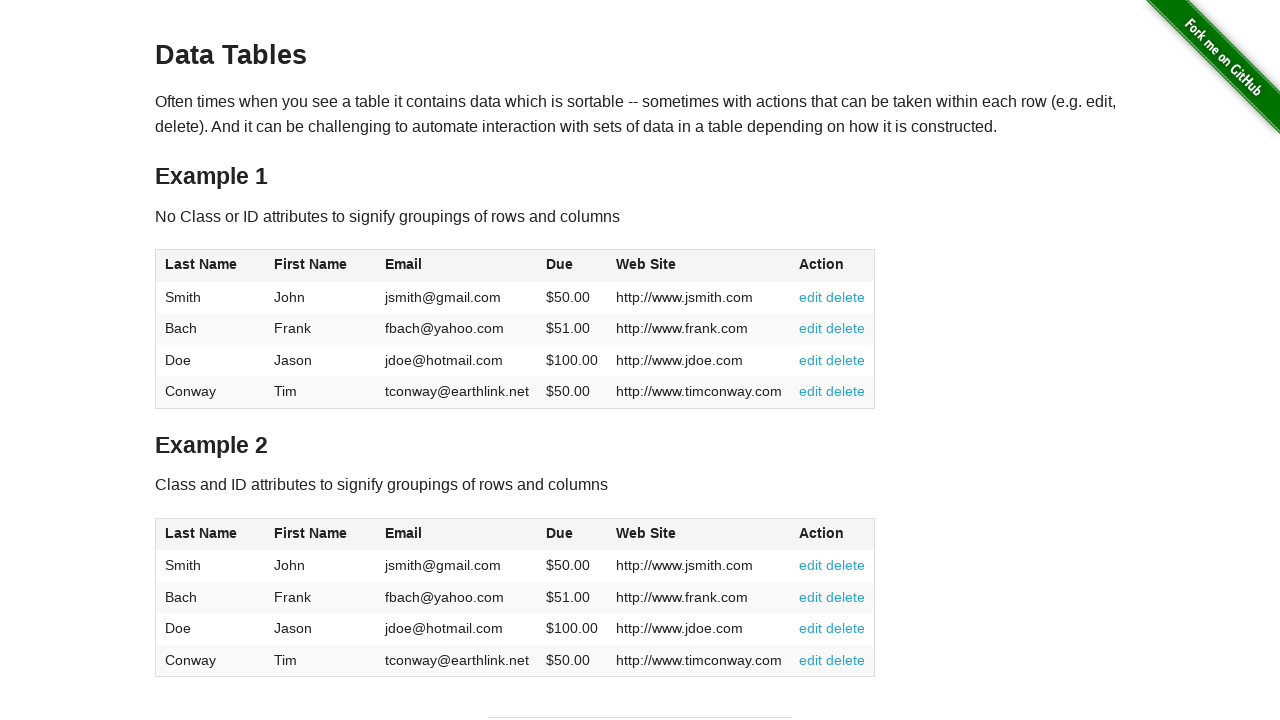

Clicked Due column header first time to sort ascending at (572, 266) on #table1 thead tr th:nth-of-type(4)
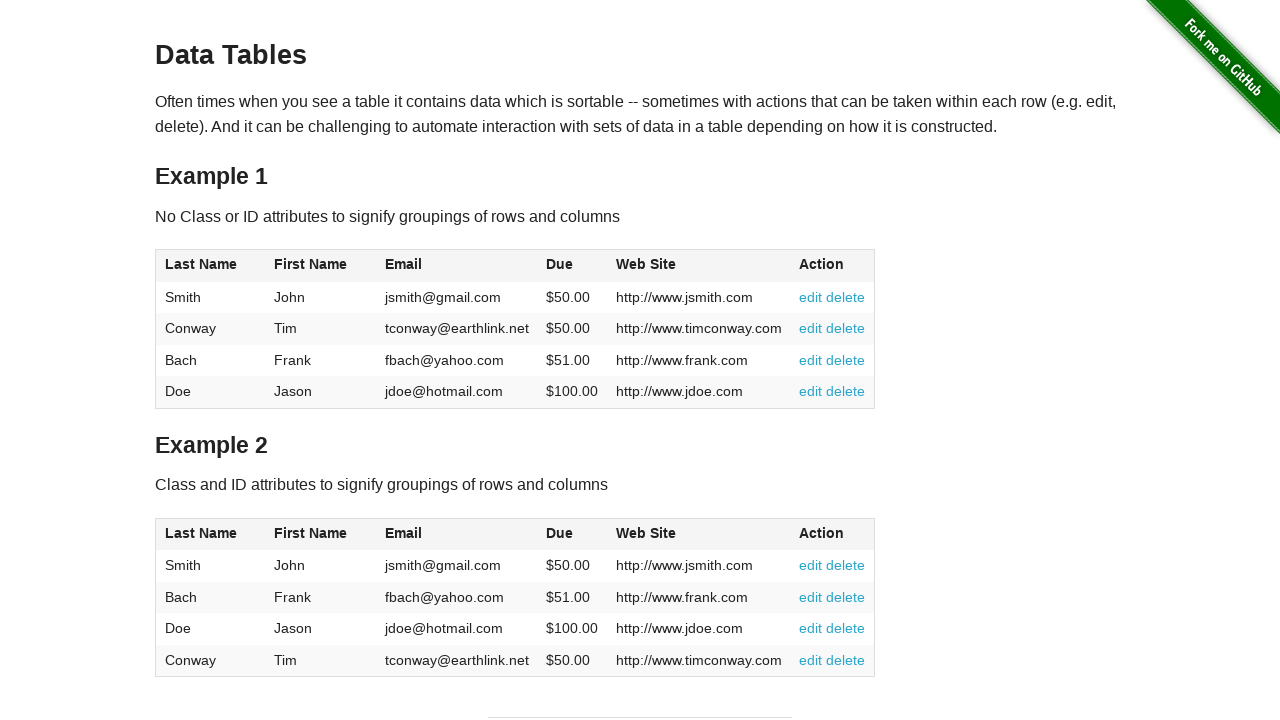

Clicked Due column header second time to sort descending at (572, 266) on #table1 thead tr th:nth-of-type(4)
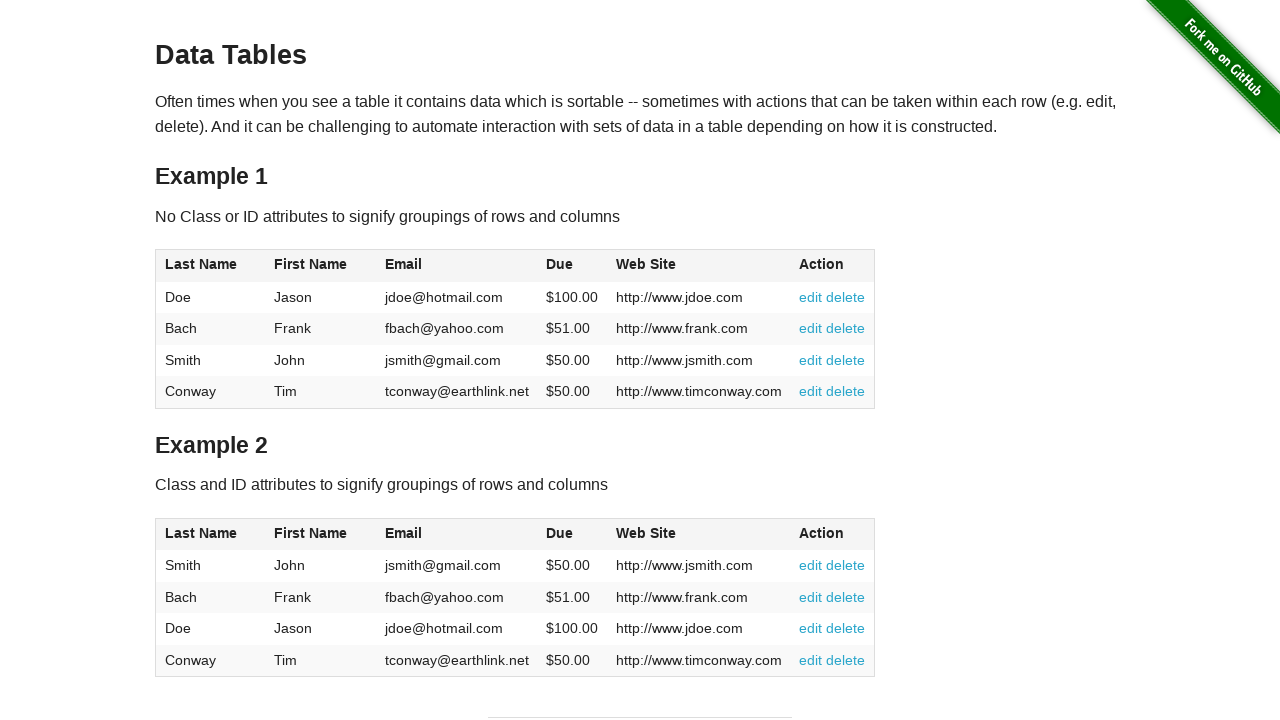

Verified table has been sorted by Due column
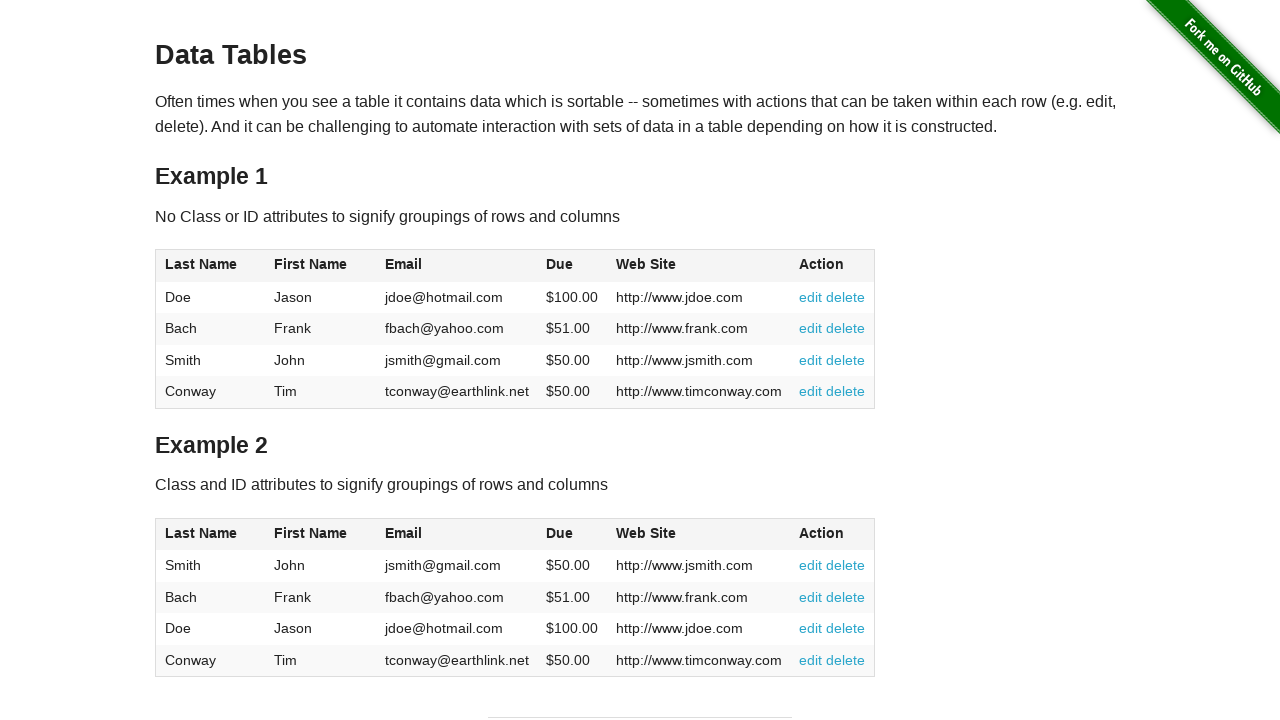

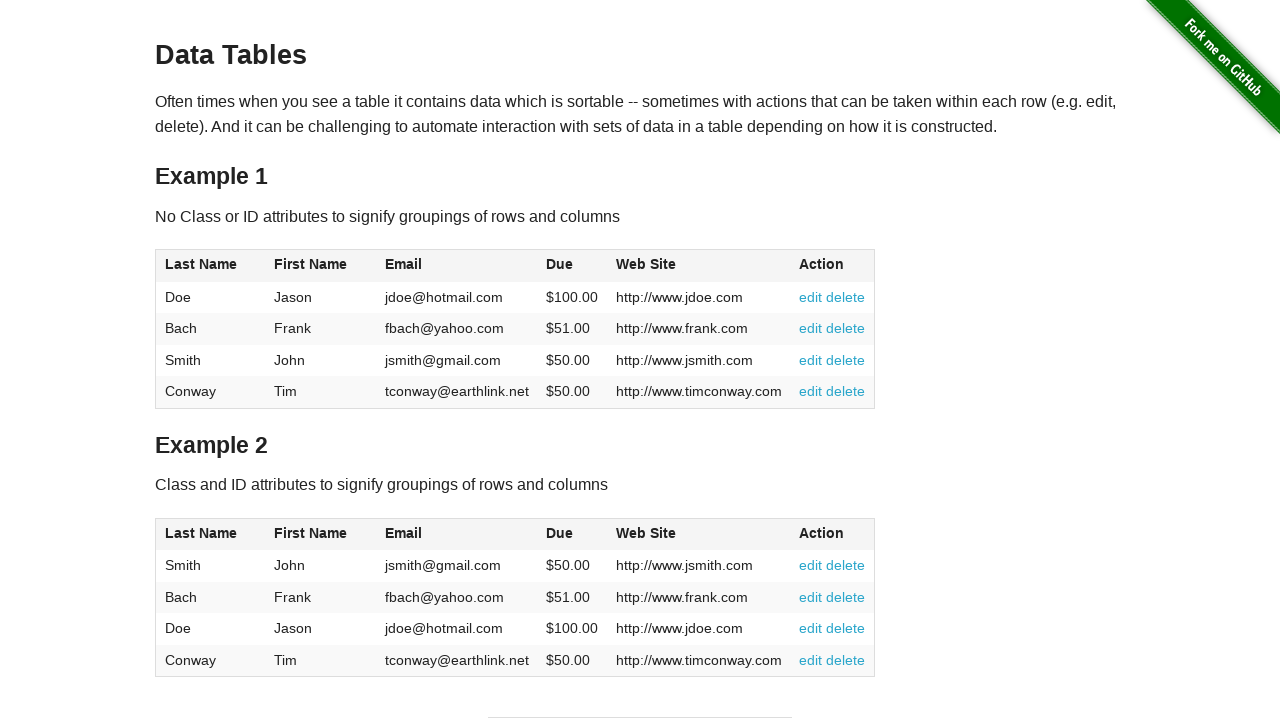